Tests that todo data persists after page reload.

Starting URL: https://demo.playwright.dev/todomvc

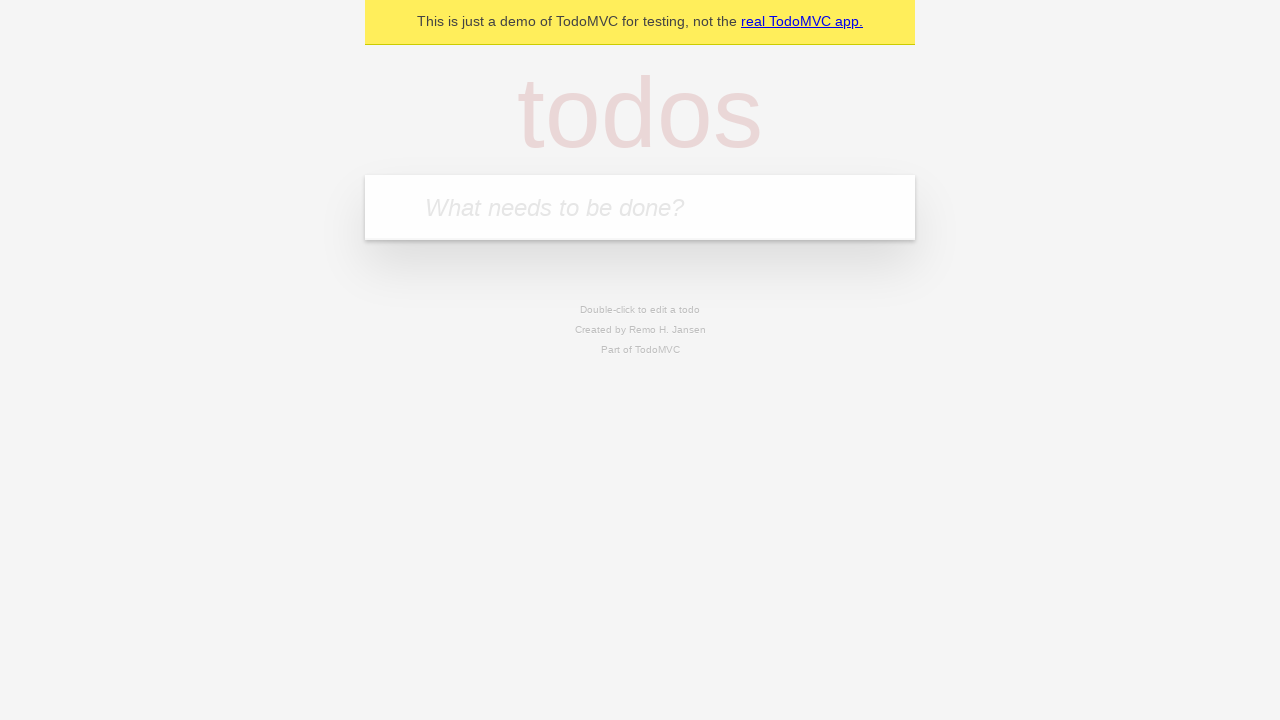

Filled todo input with 'buy some cheese' on internal:attr=[placeholder="What needs to be done?"i]
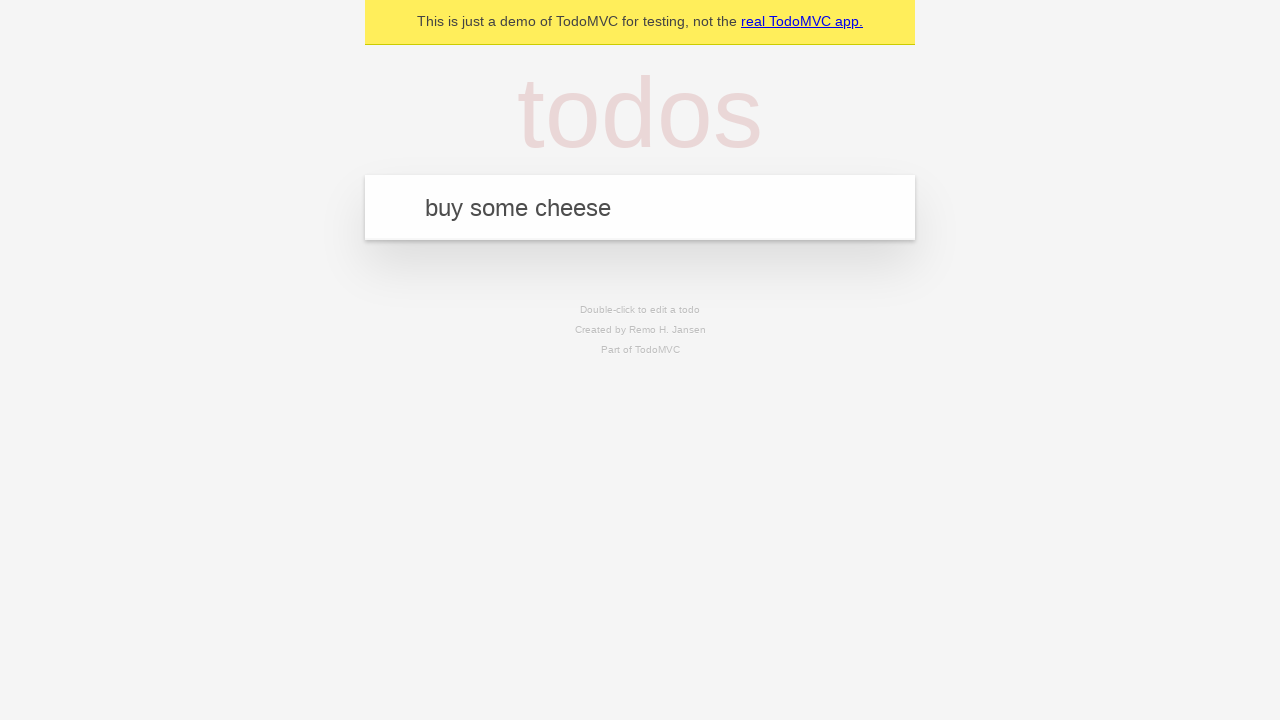

Pressed Enter to add first todo item on internal:attr=[placeholder="What needs to be done?"i]
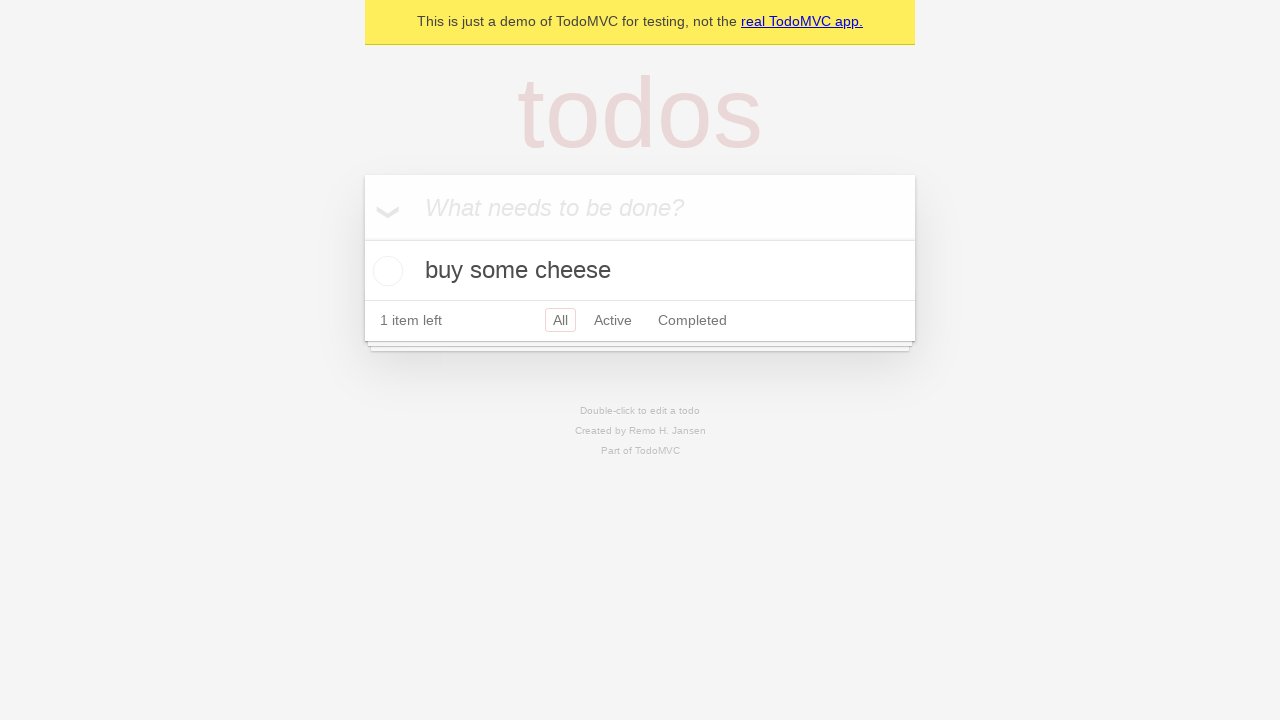

Filled todo input with 'feed the cat' on internal:attr=[placeholder="What needs to be done?"i]
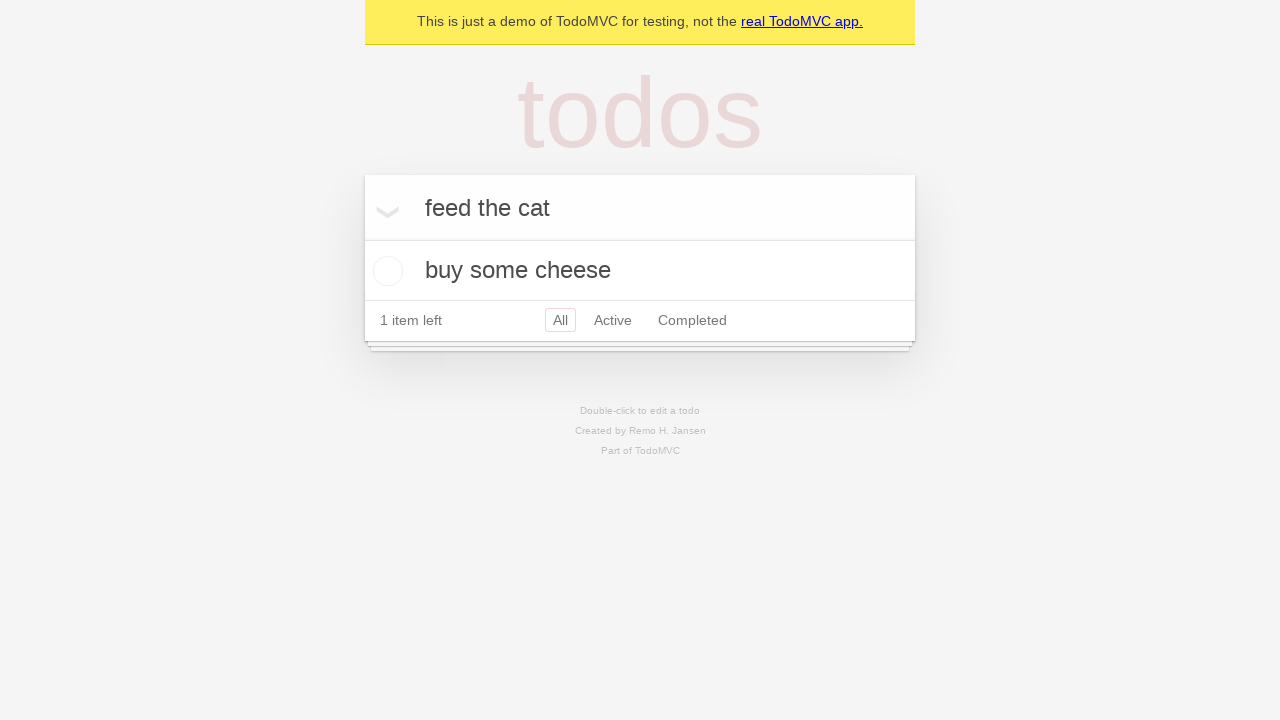

Pressed Enter to add second todo item on internal:attr=[placeholder="What needs to be done?"i]
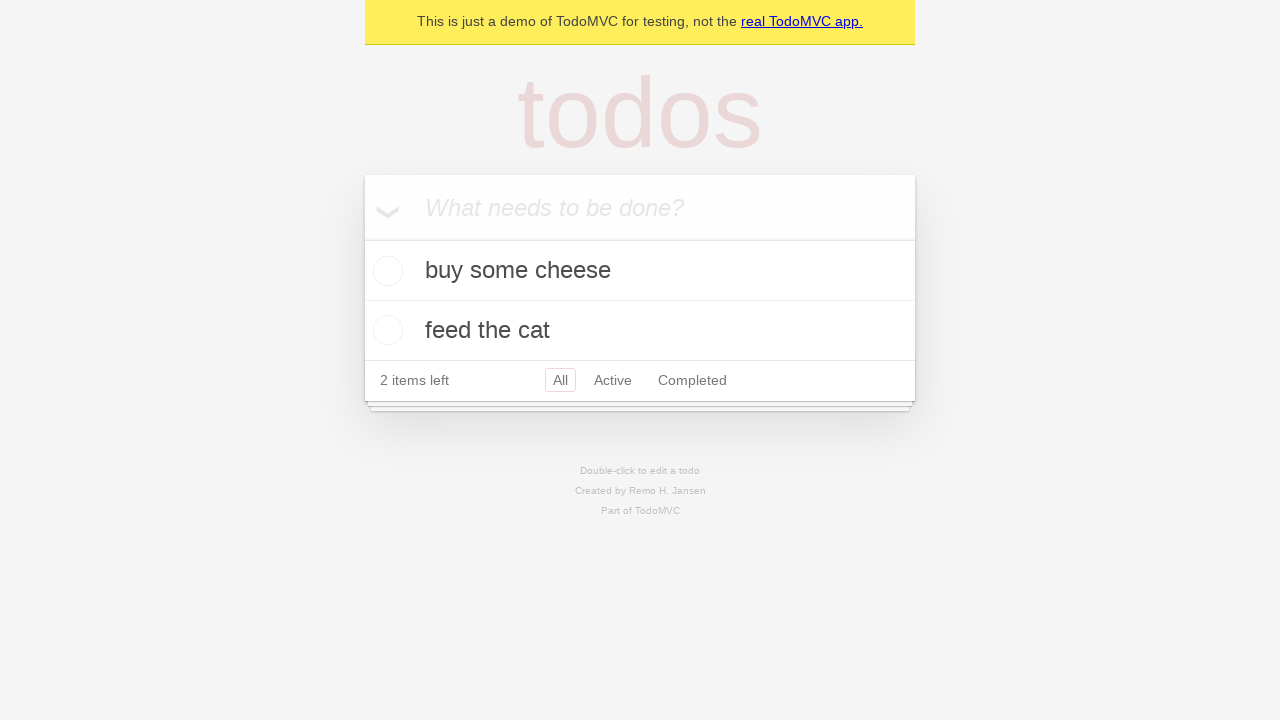

Checked the first todo item checkbox at (385, 271) on internal:testid=[data-testid="todo-item"s] >> nth=0 >> internal:role=checkbox
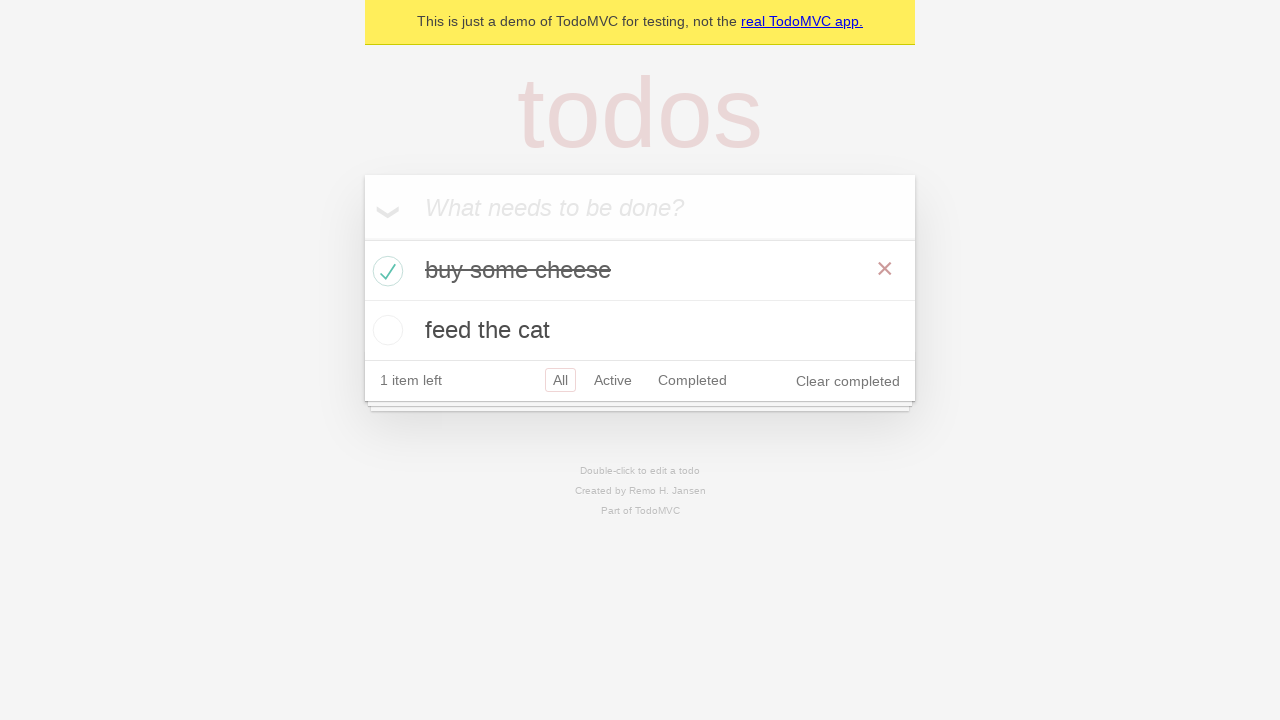

Reloaded the page to test data persistence
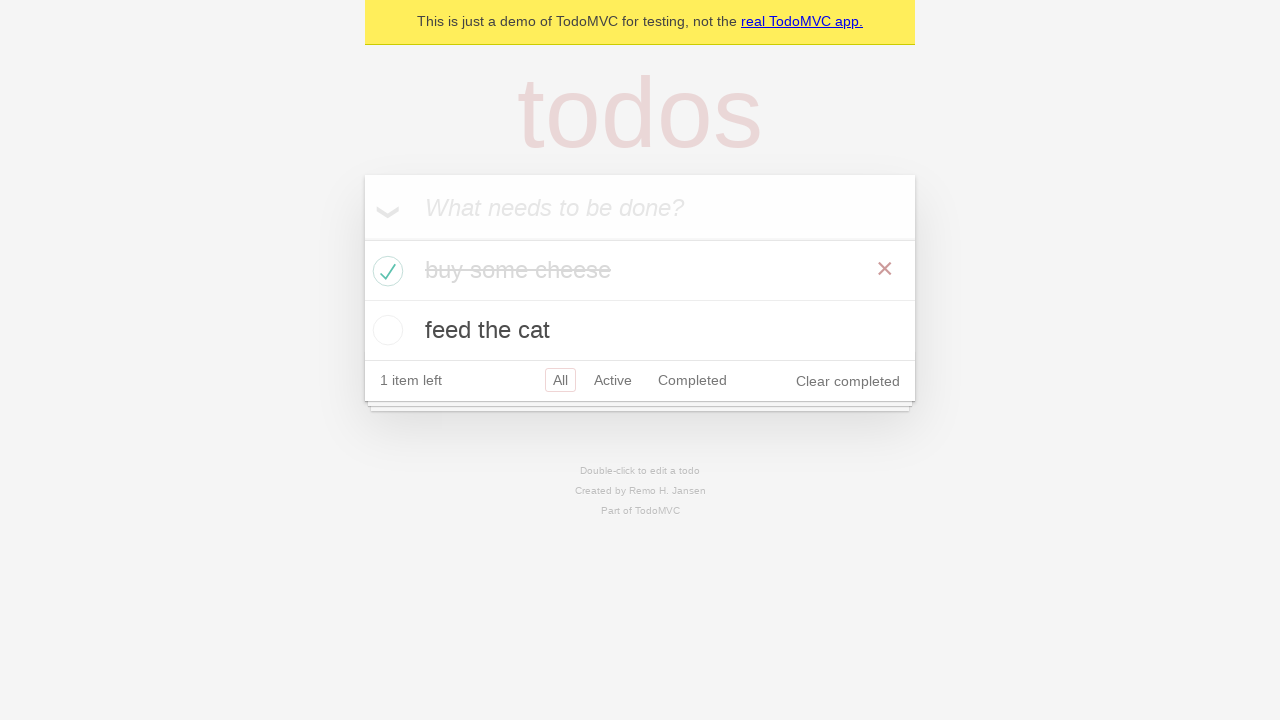

Verified todo items persisted after page reload
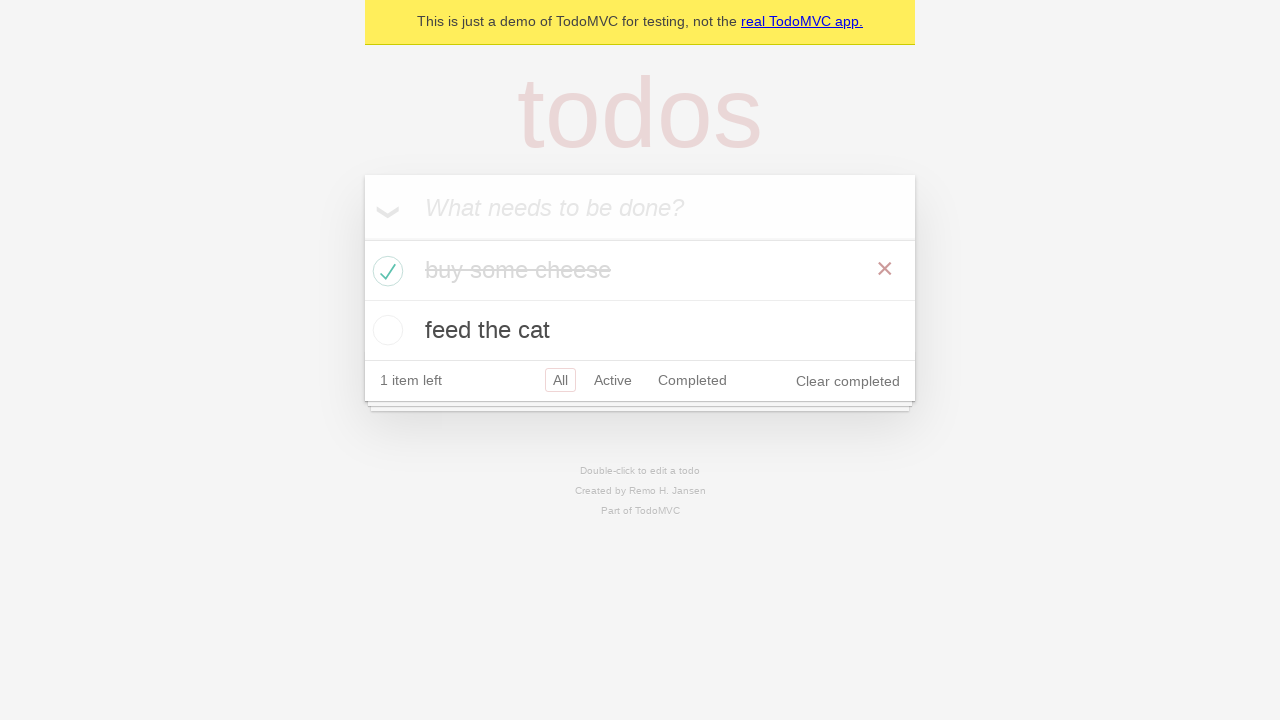

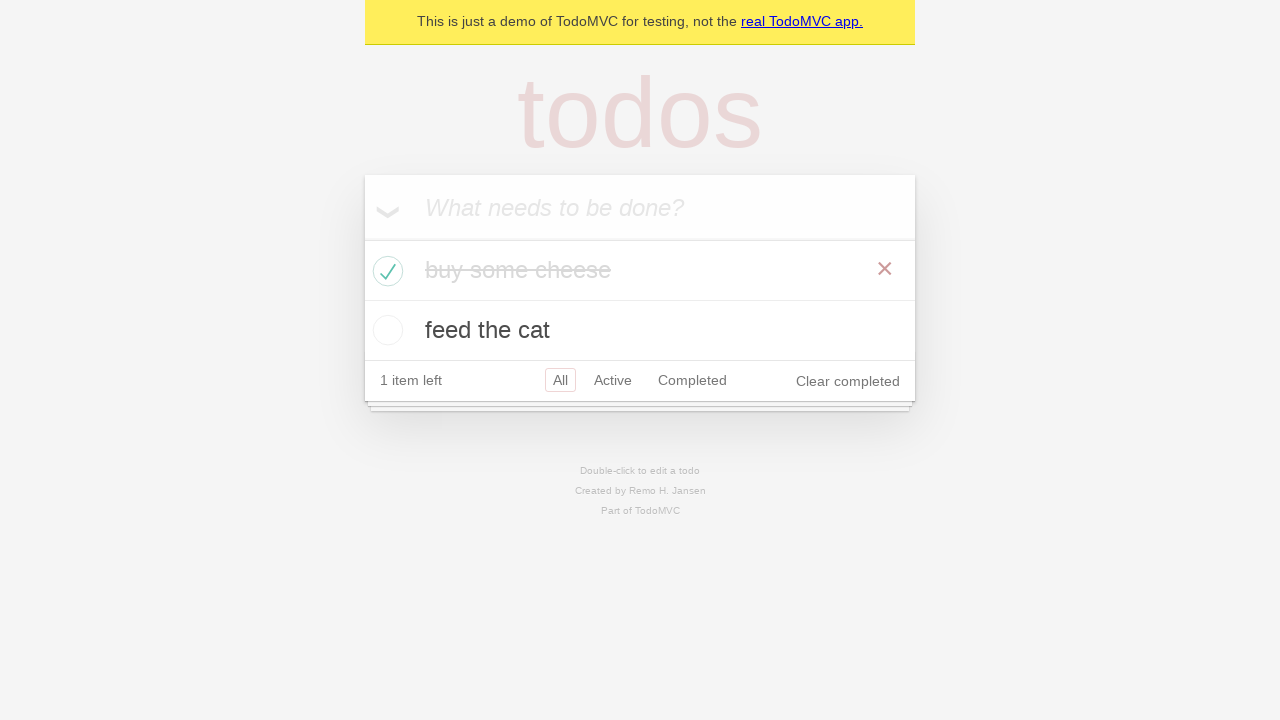